Tests browser navigation commands by navigating to different pages, using back/forward buttons, and refreshing the page

Starting URL: https://crio-qkart-frontend-qa.vercel.app/

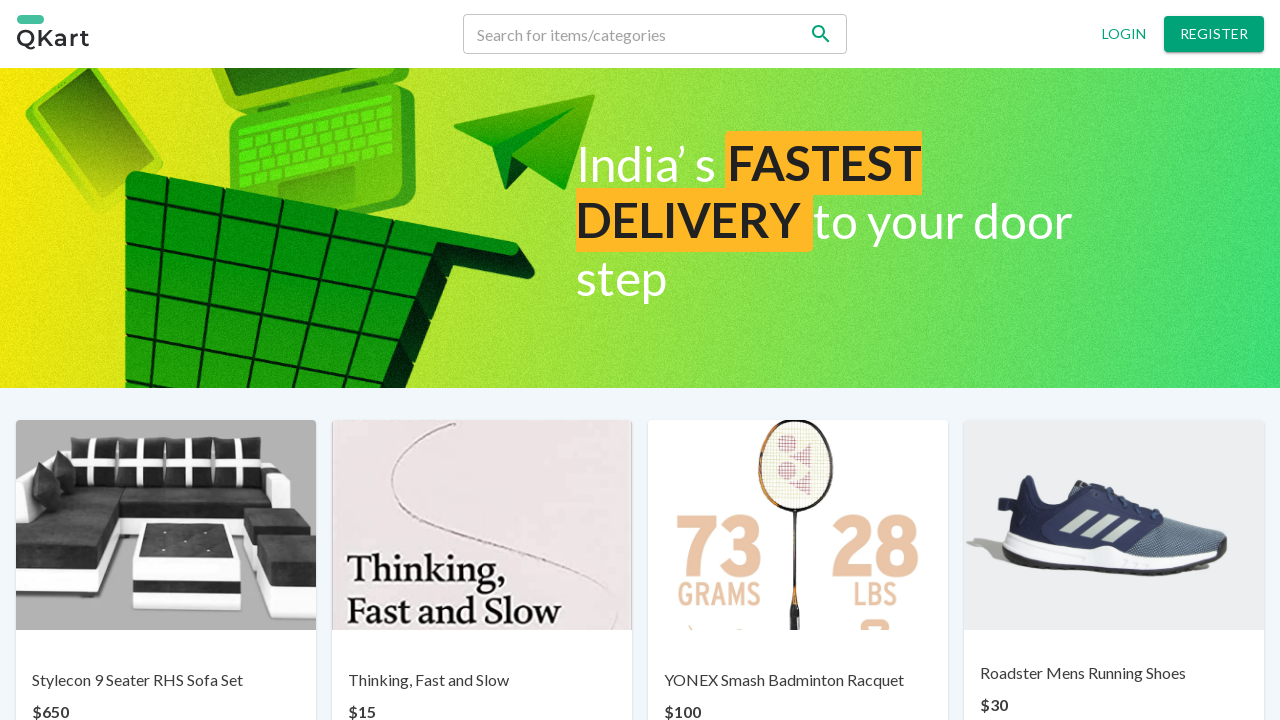

Navigated to login page
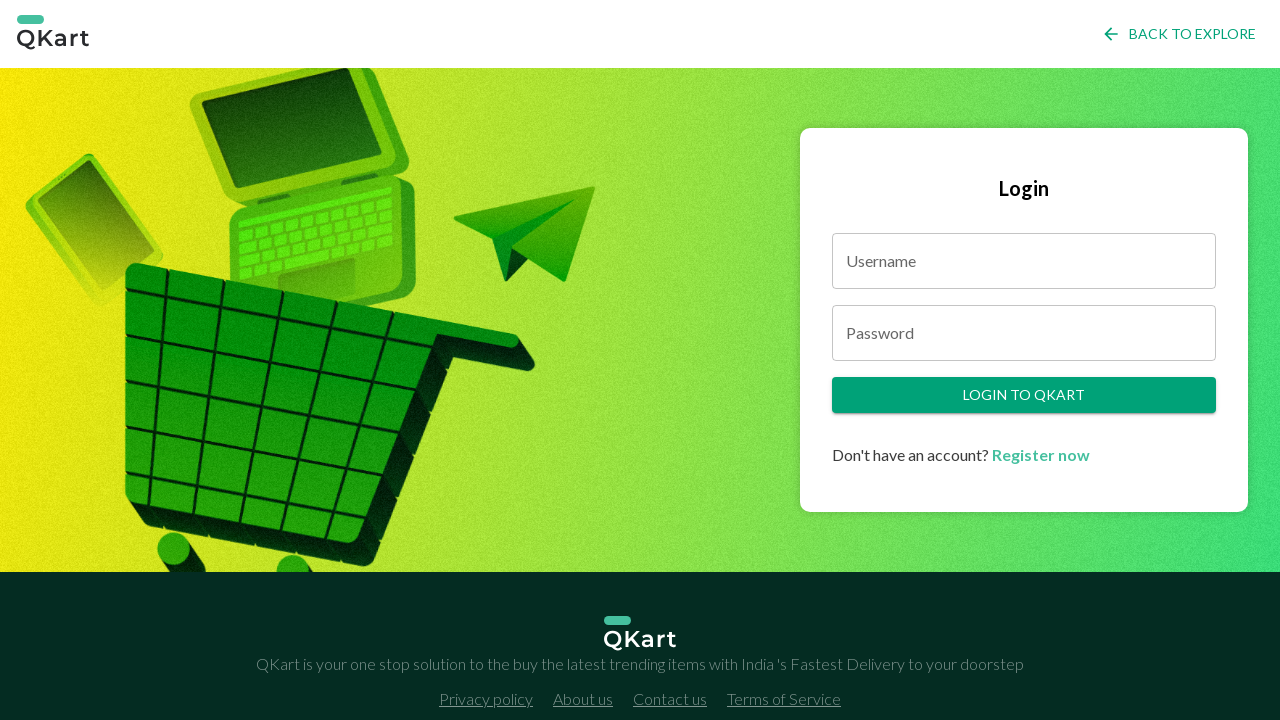

Navigated back to previous page
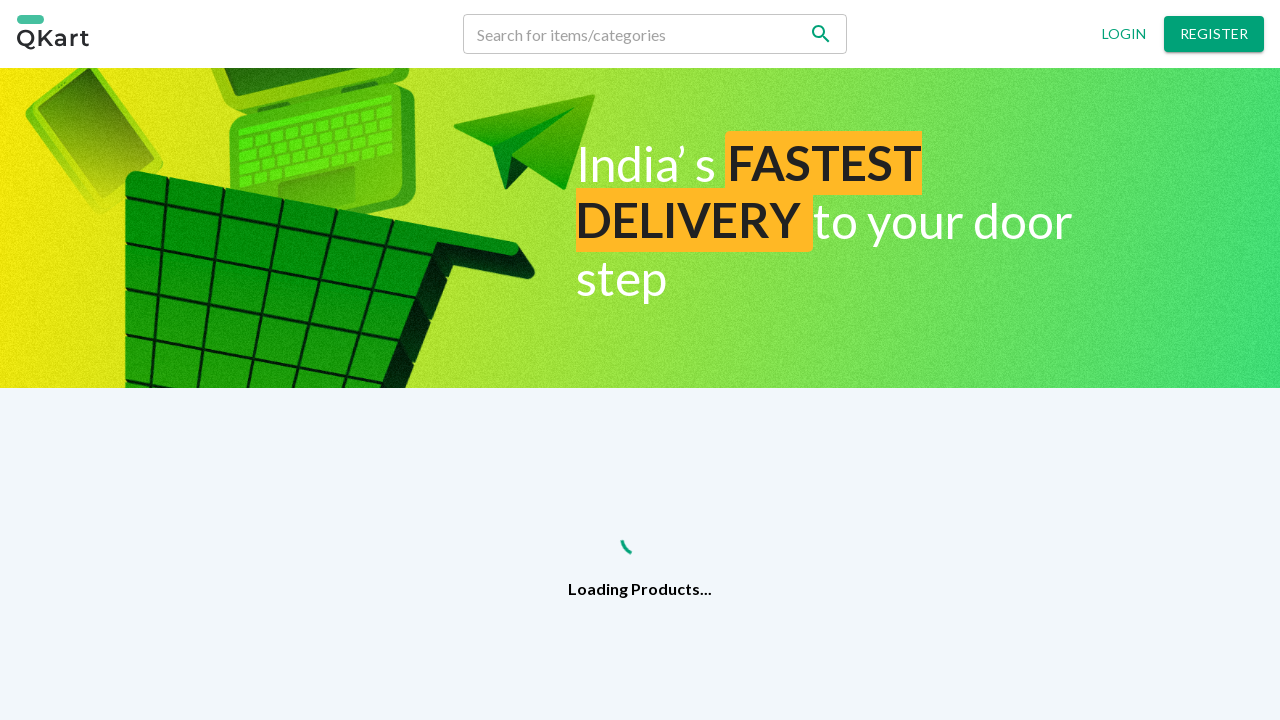

Navigated forward to next page
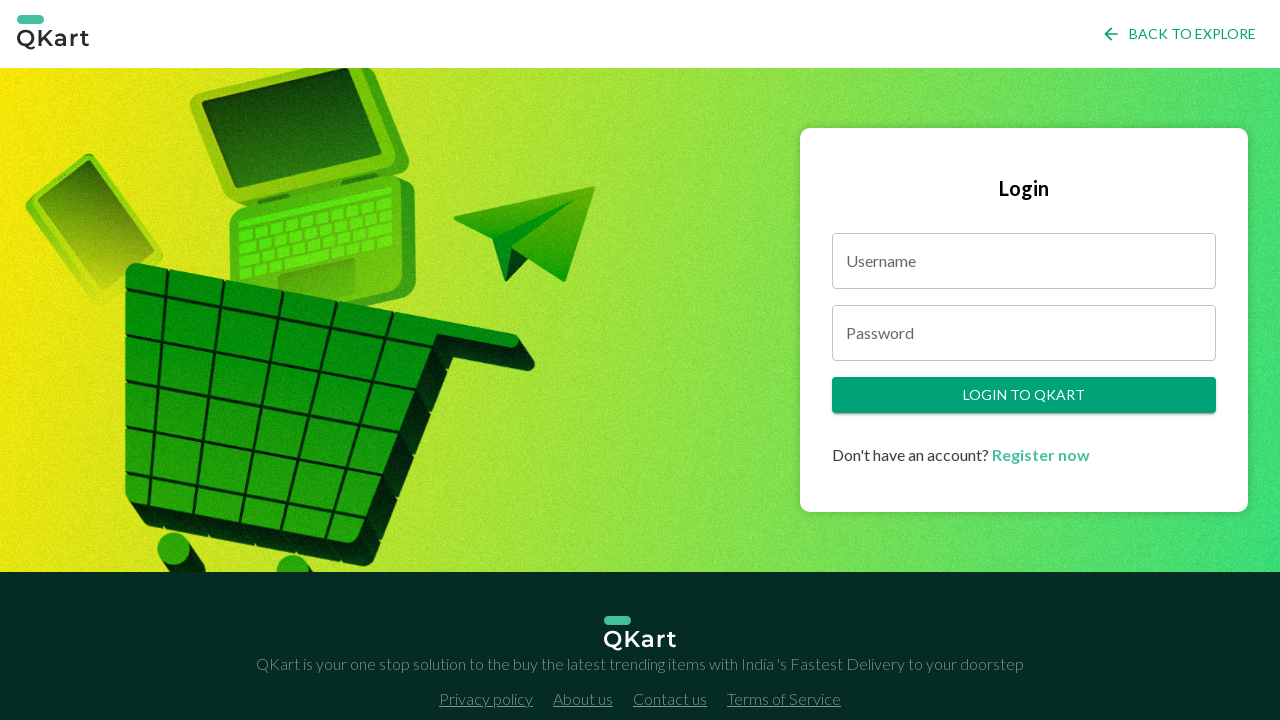

Refreshed the current page
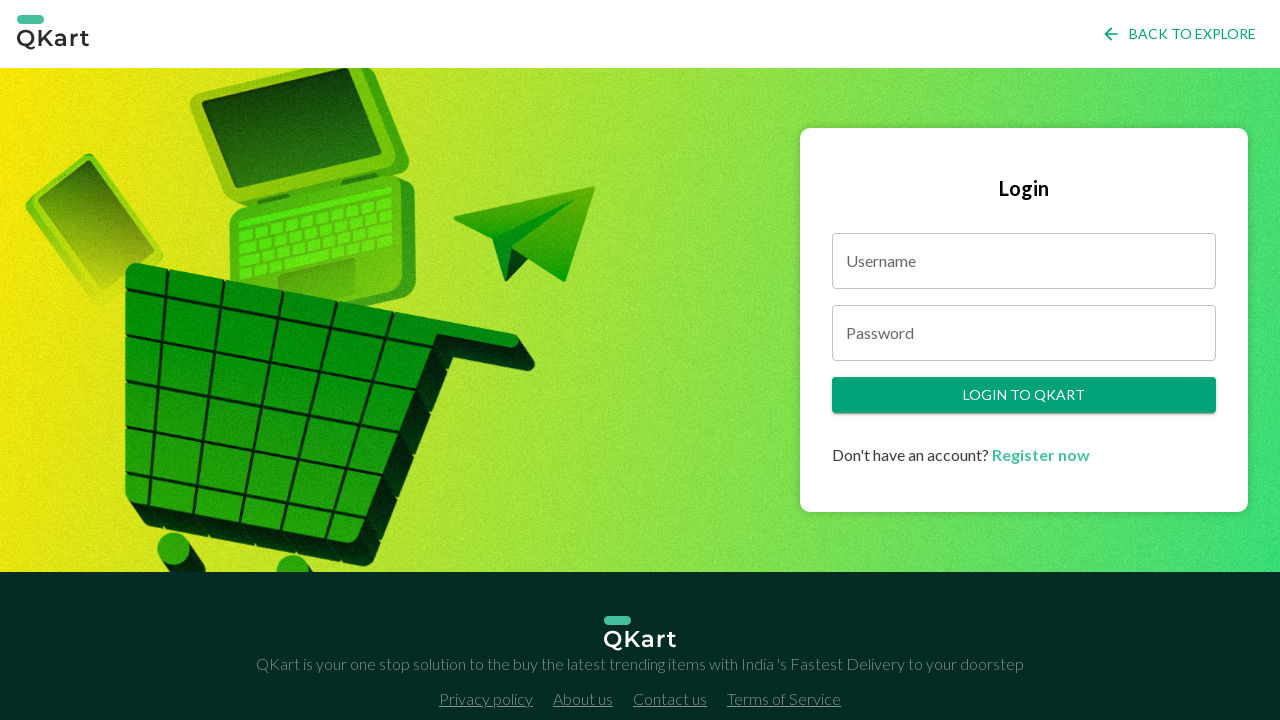

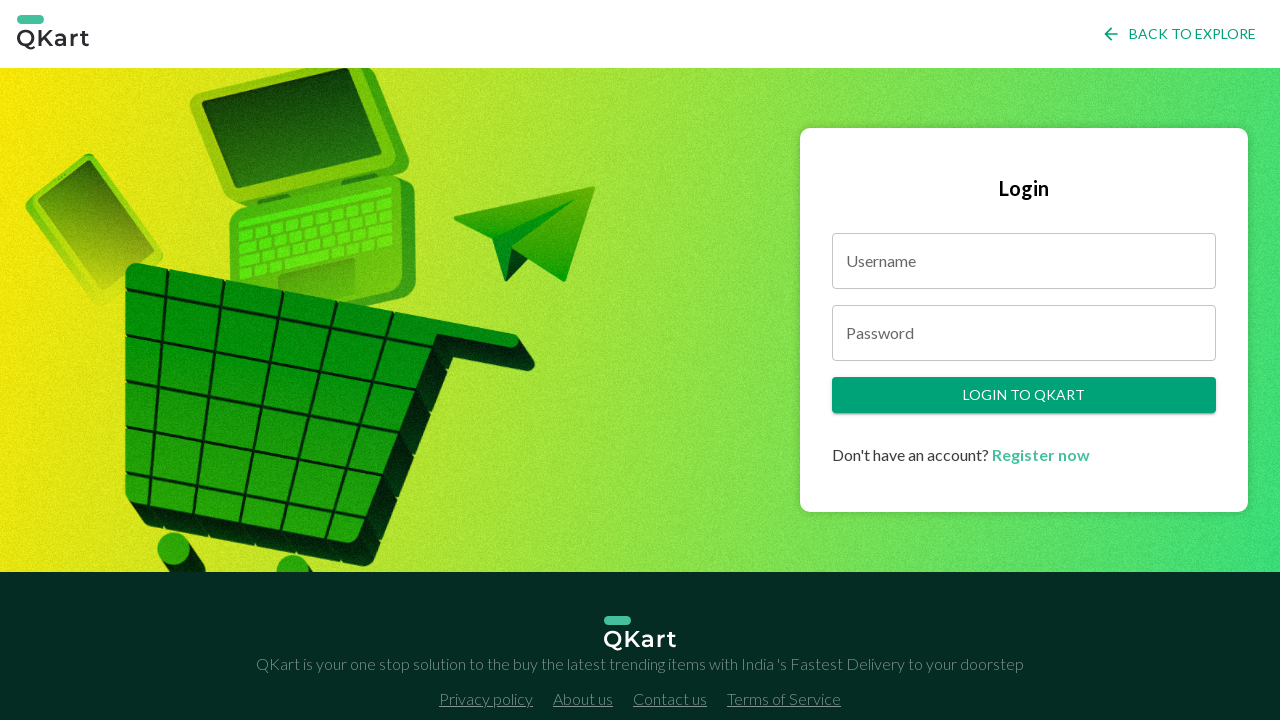